Fills out a form on W3Schools with first name and last name fields

Starting URL: https://www.w3schools.com/html/html_forms.asp

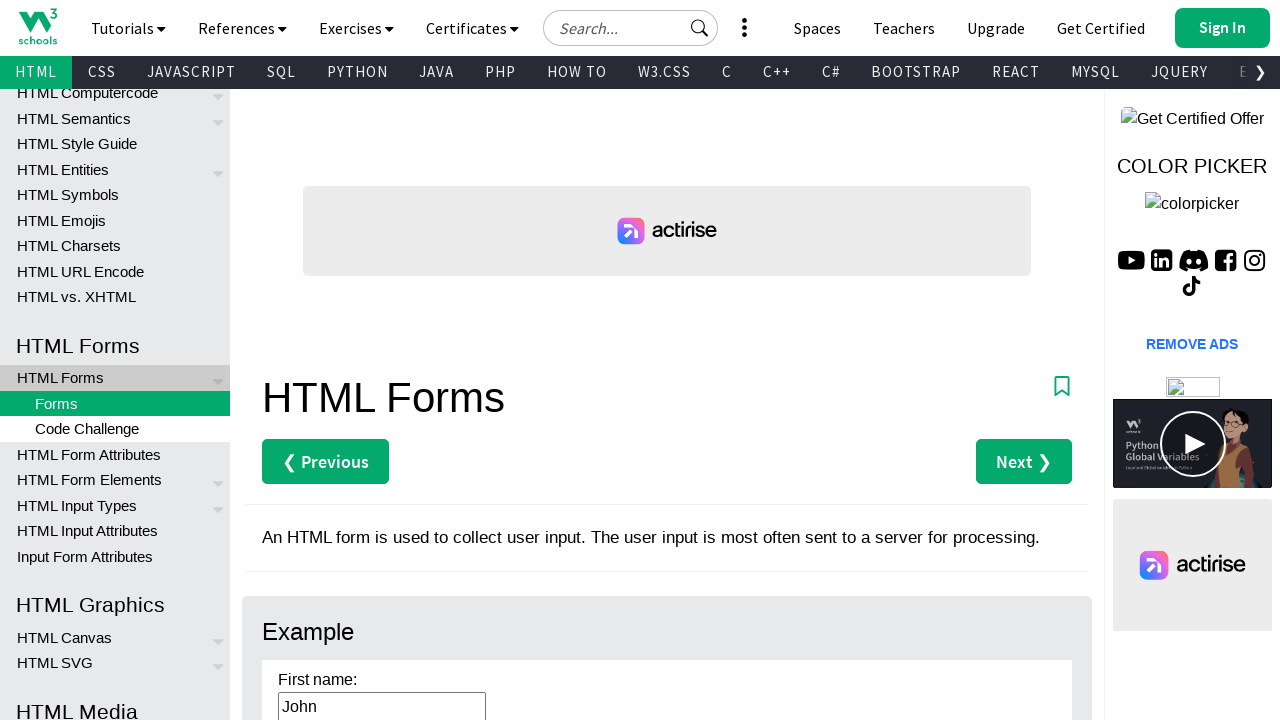

Filled first name field with 'John' on input[name='firstname']
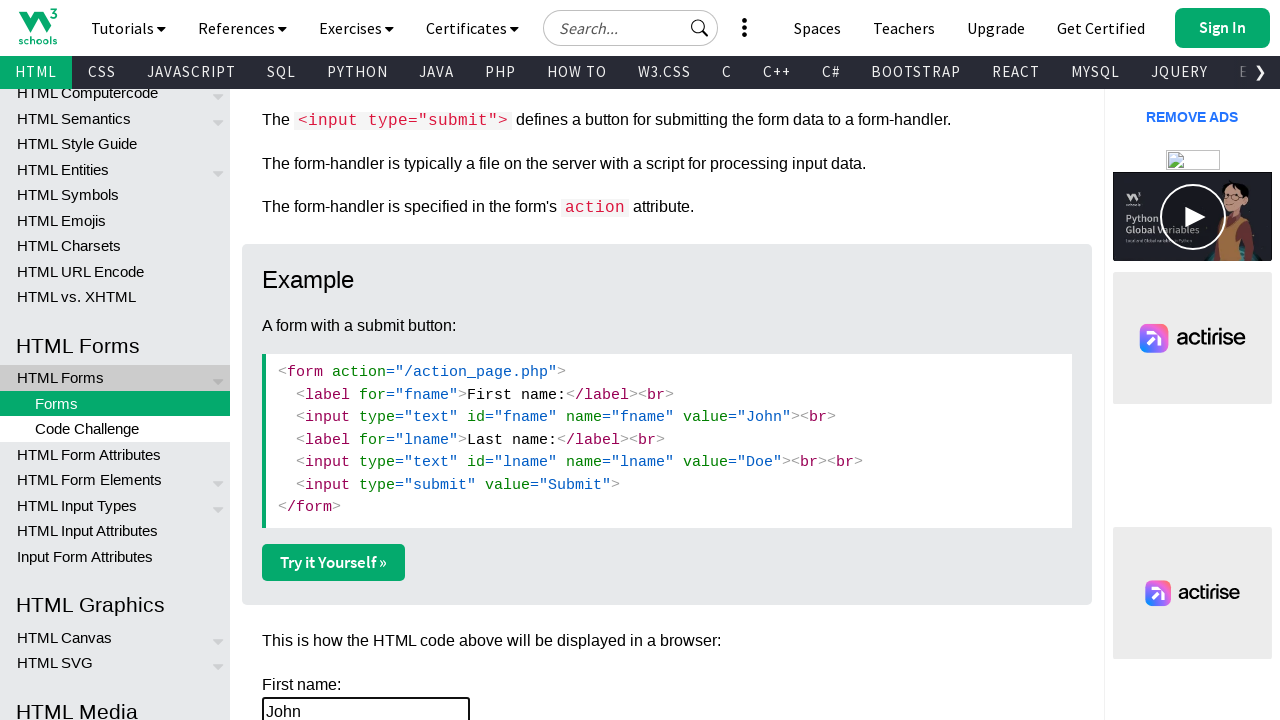

Filled last name field with 'Doe' on input[name='lastname']
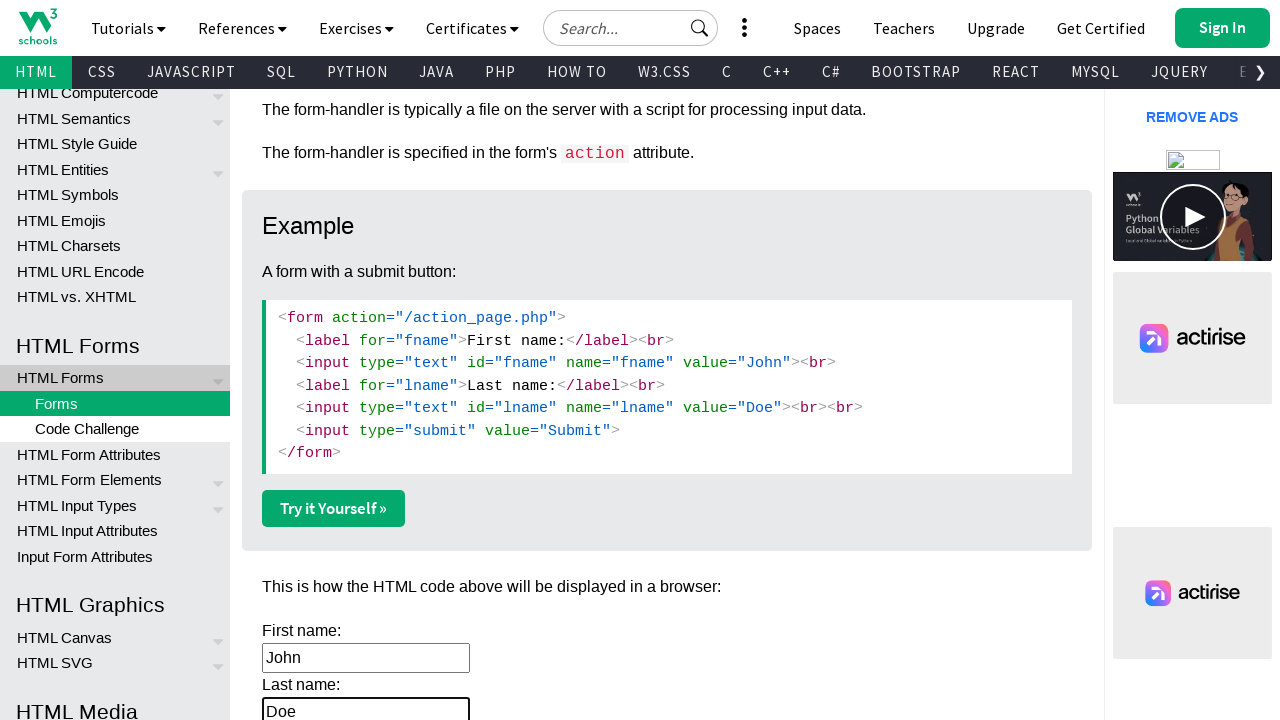

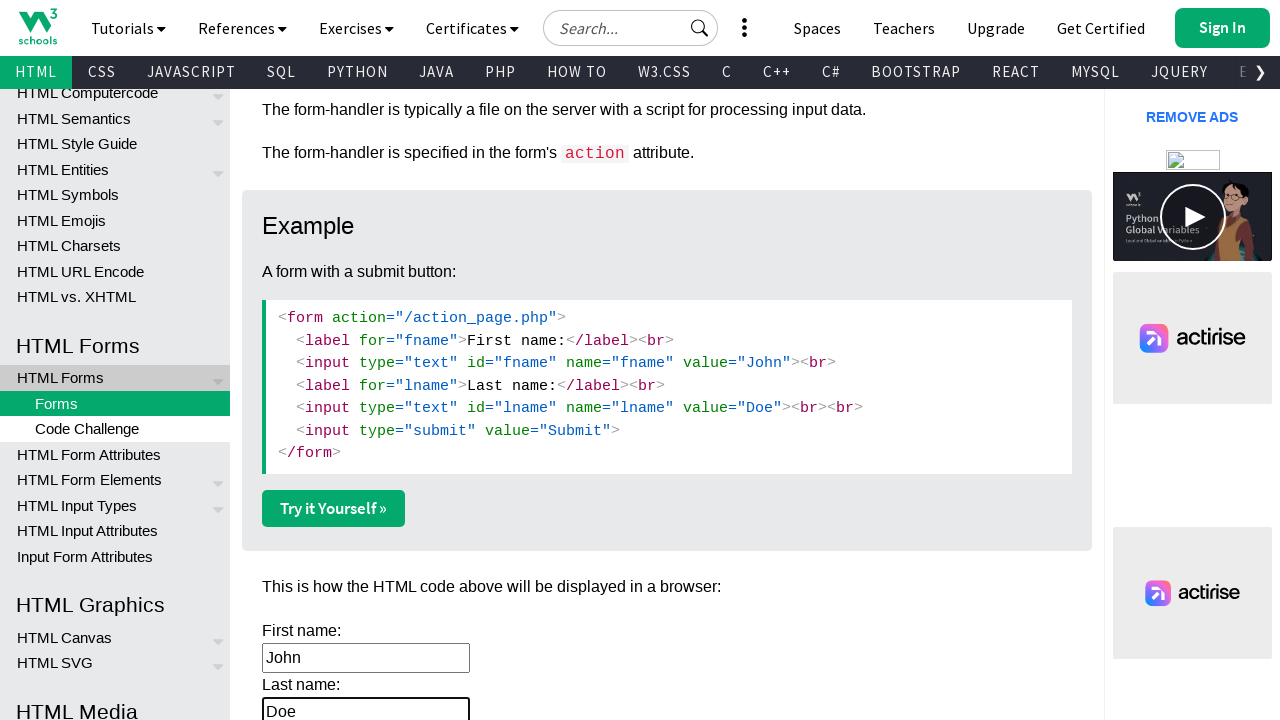